Tests handling of JavaScript alerts by triggering an alert and dismissing it, then verifying the alert is no longer present

Starting URL: https://testpages.herokuapp.com/styled/alerts/alert-test.html

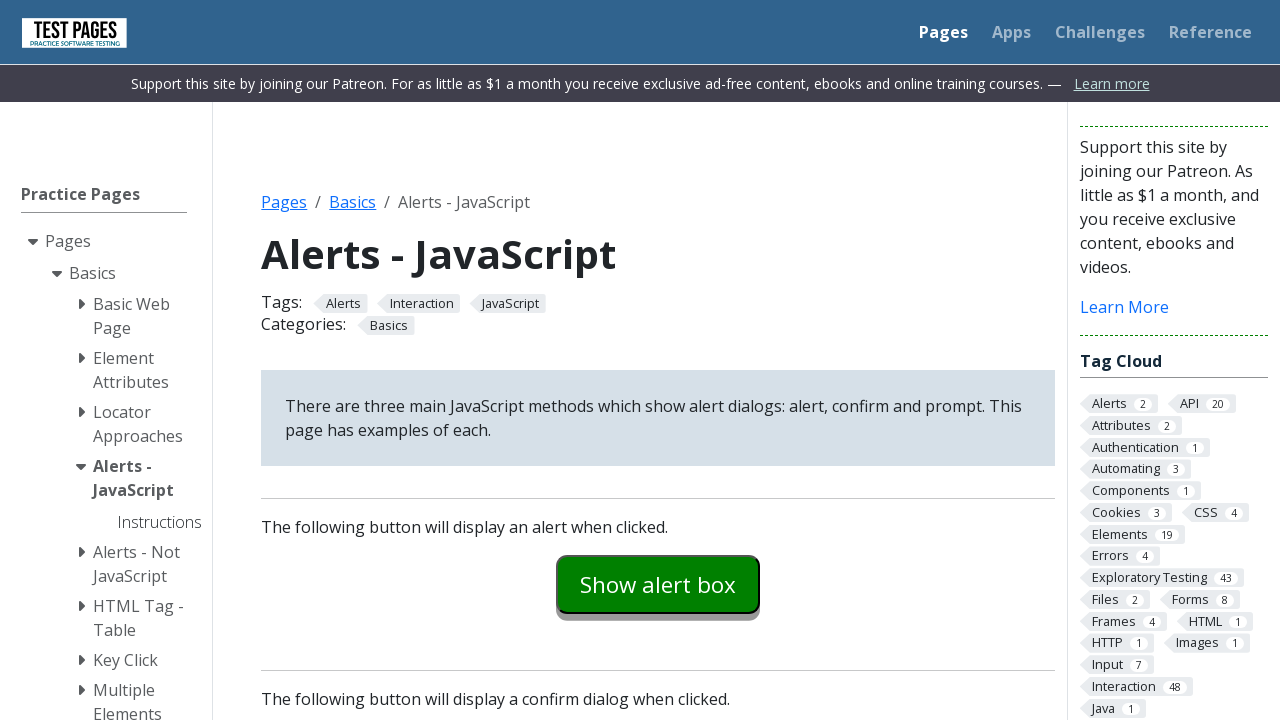

Clicked button to trigger JavaScript alert at (658, 584) on #alertexamples
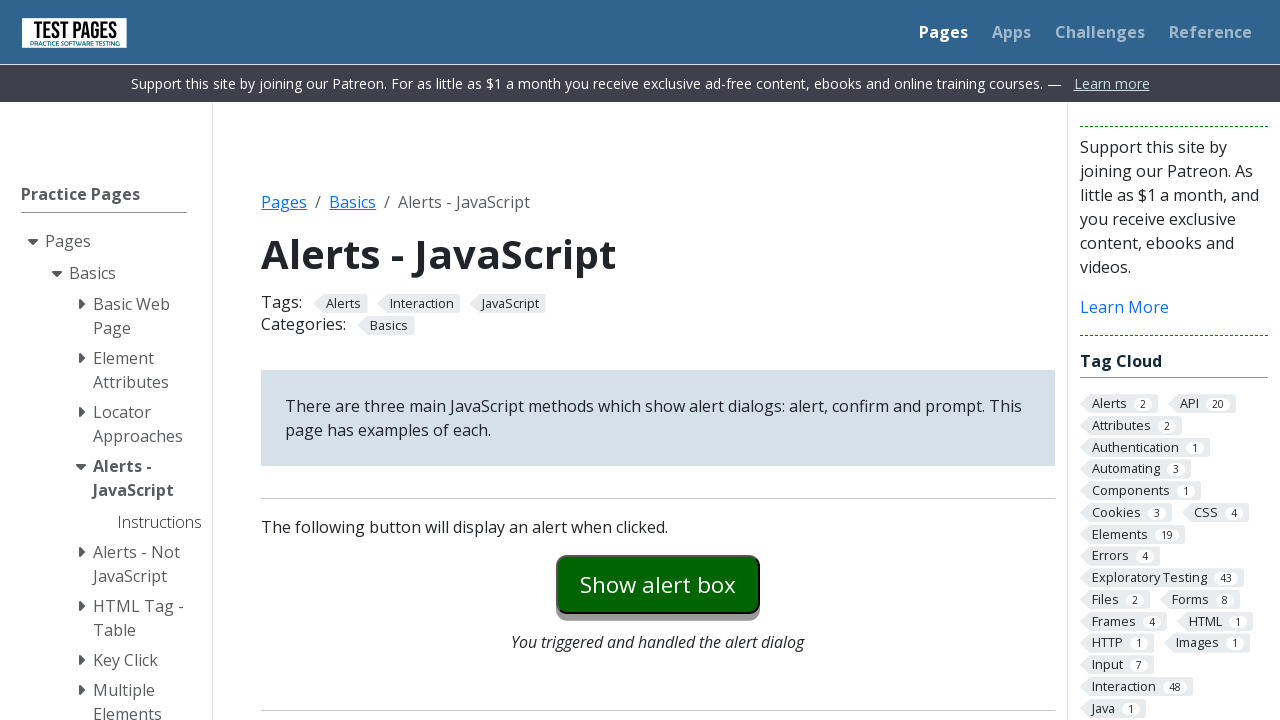

Set up dialog handler to dismiss alerts
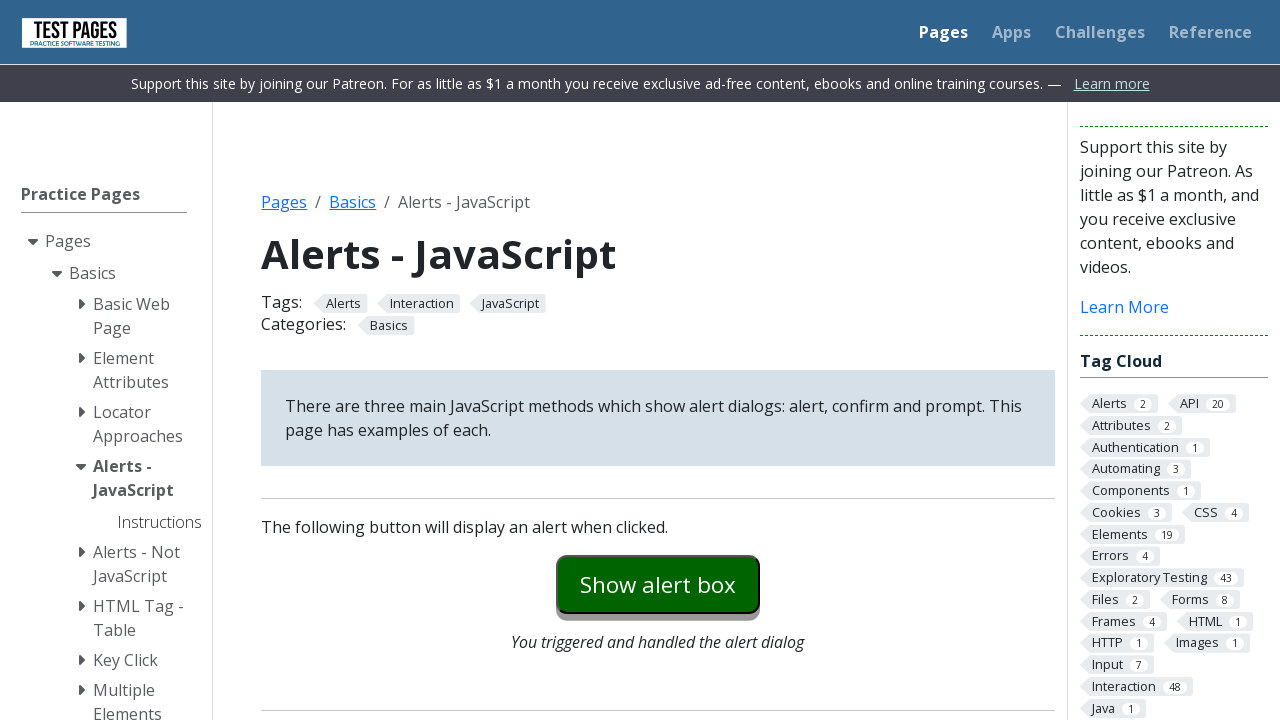

Verified alert was dismissed and page state is normal
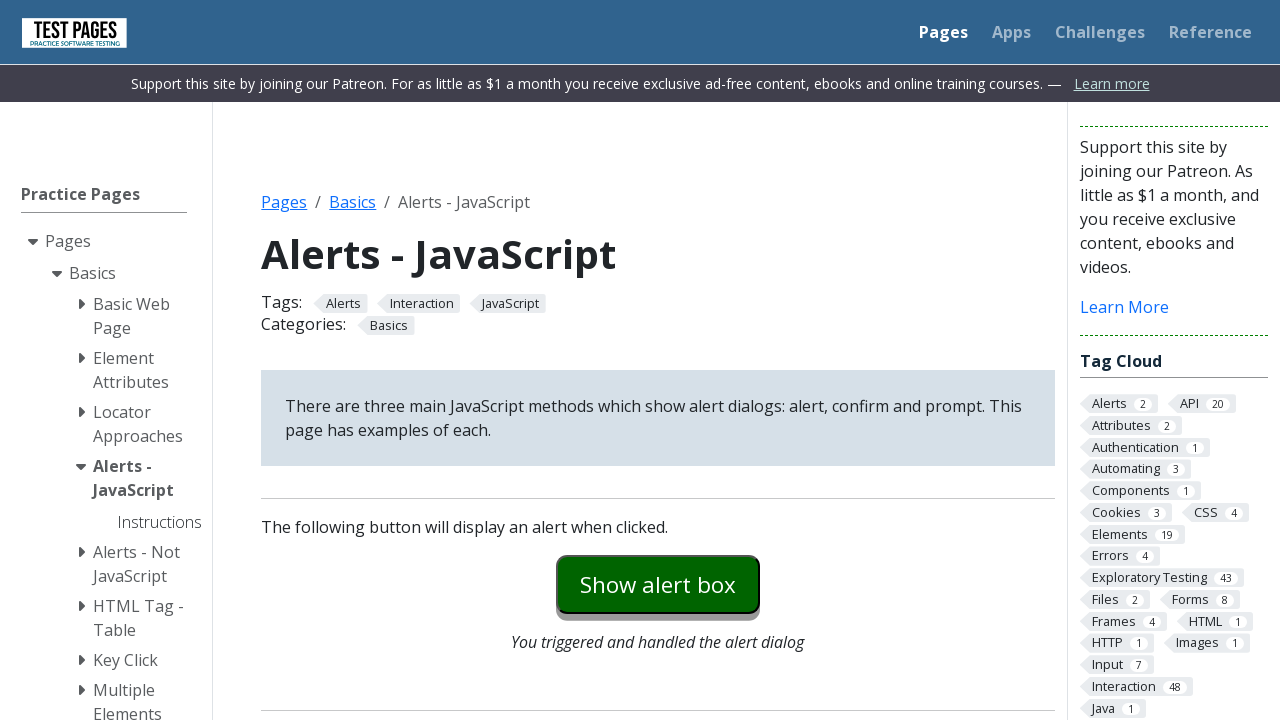

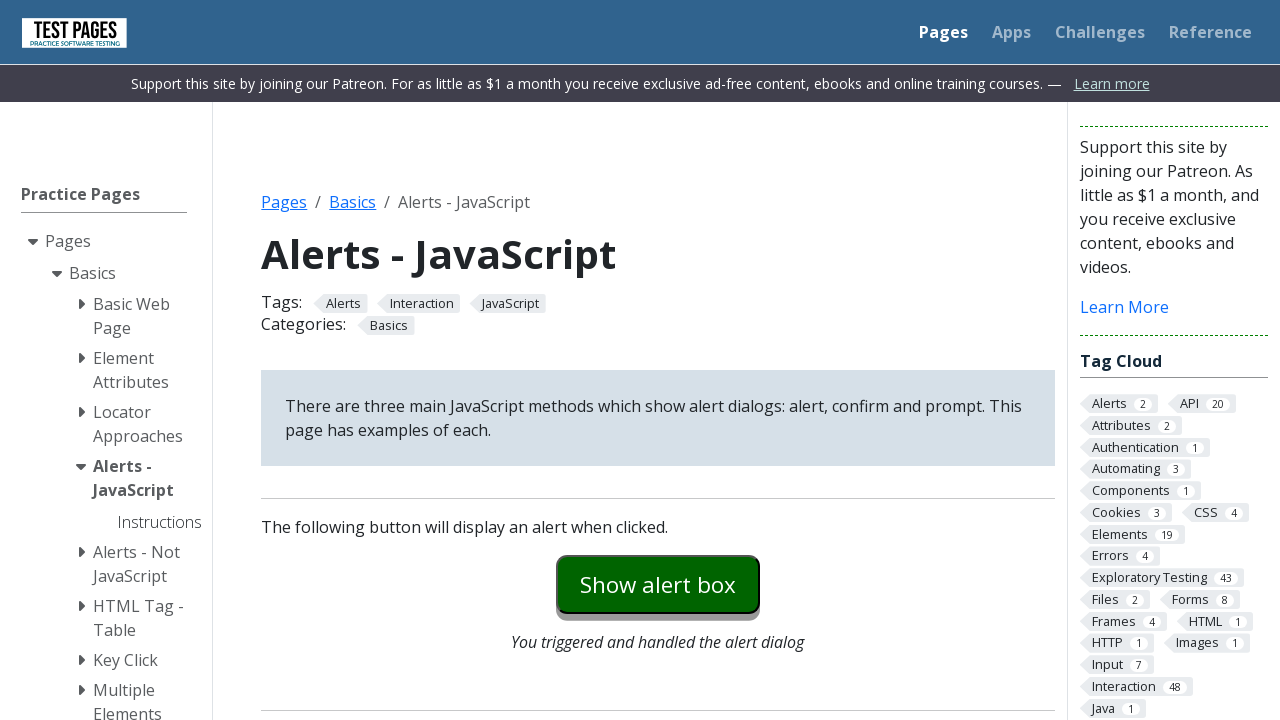